Tests a laminate flooring calculator with different room and laminate dimensions (10x6 room, 1800x600 laminate), verifying calculated results for laying area, panels, packages, and price.

Starting URL: https://masterskayapola.ru/kalkulyator/laminata.html

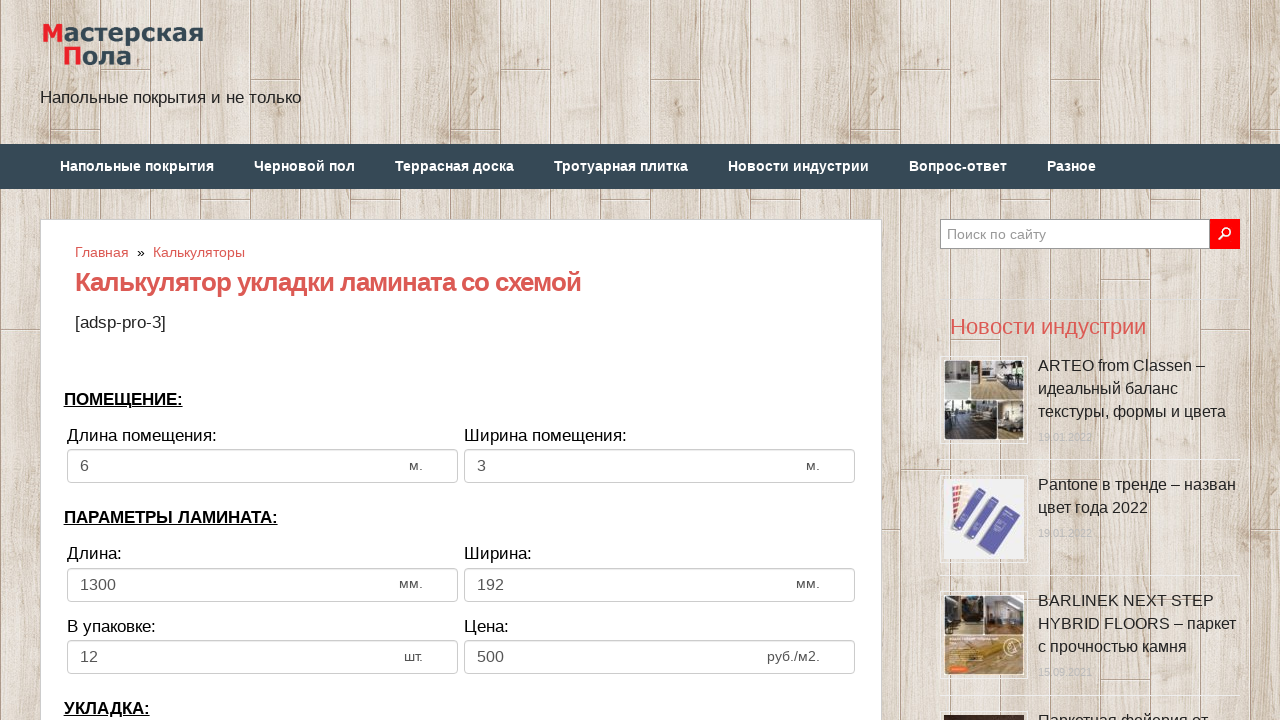

Cleared room width field on input[name='calc_roomwidth']
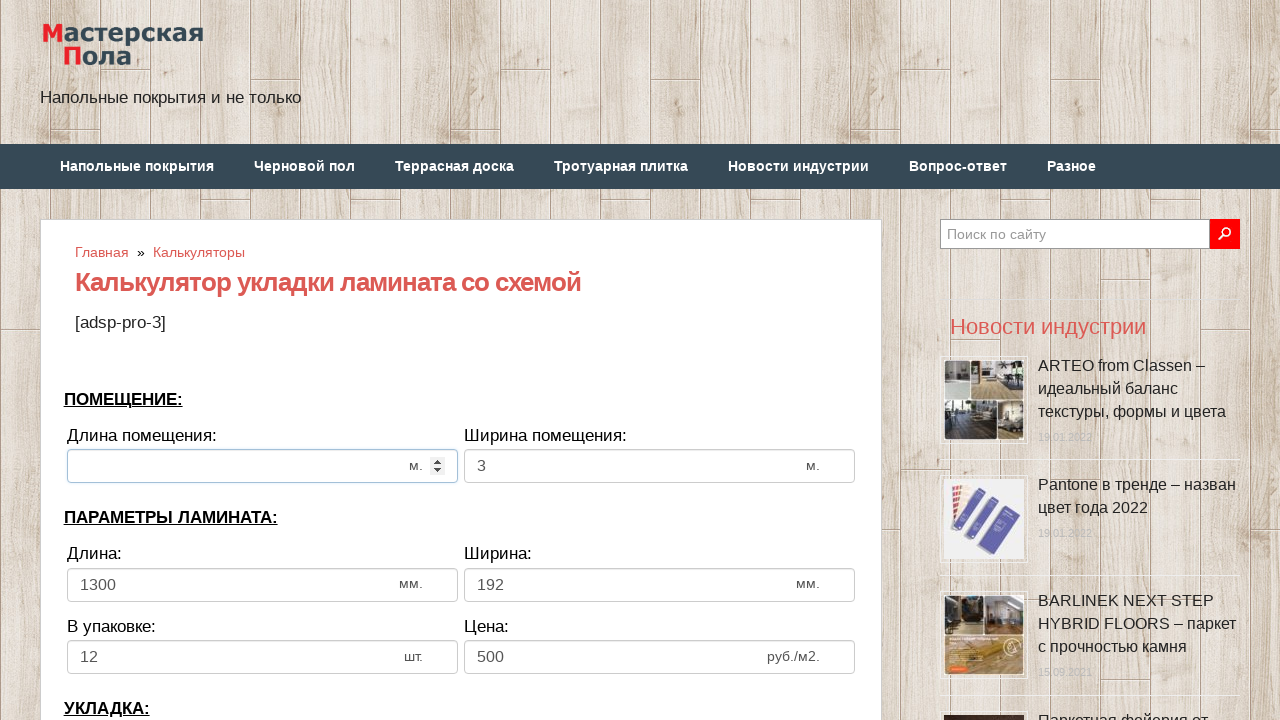

Filled room width with 10 on input[name='calc_roomwidth']
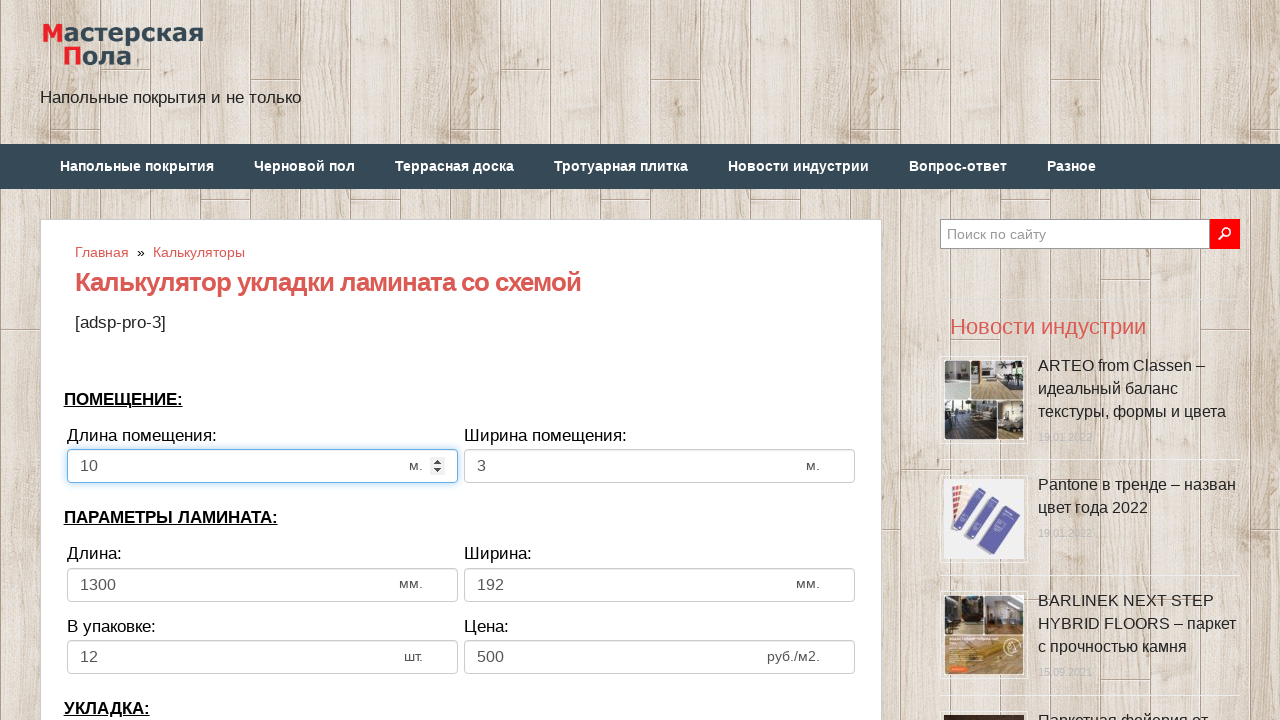

Cleared room height field on input[name='calc_roomheight']
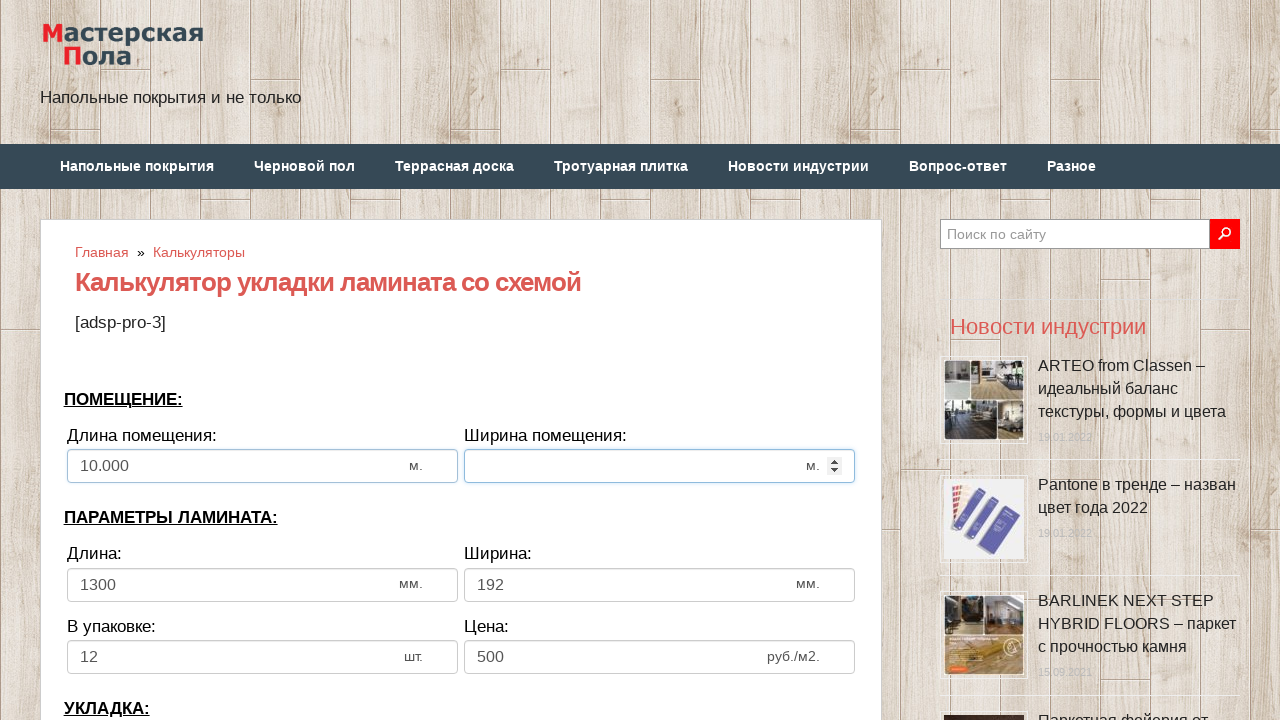

Filled room height with 6 on input[name='calc_roomheight']
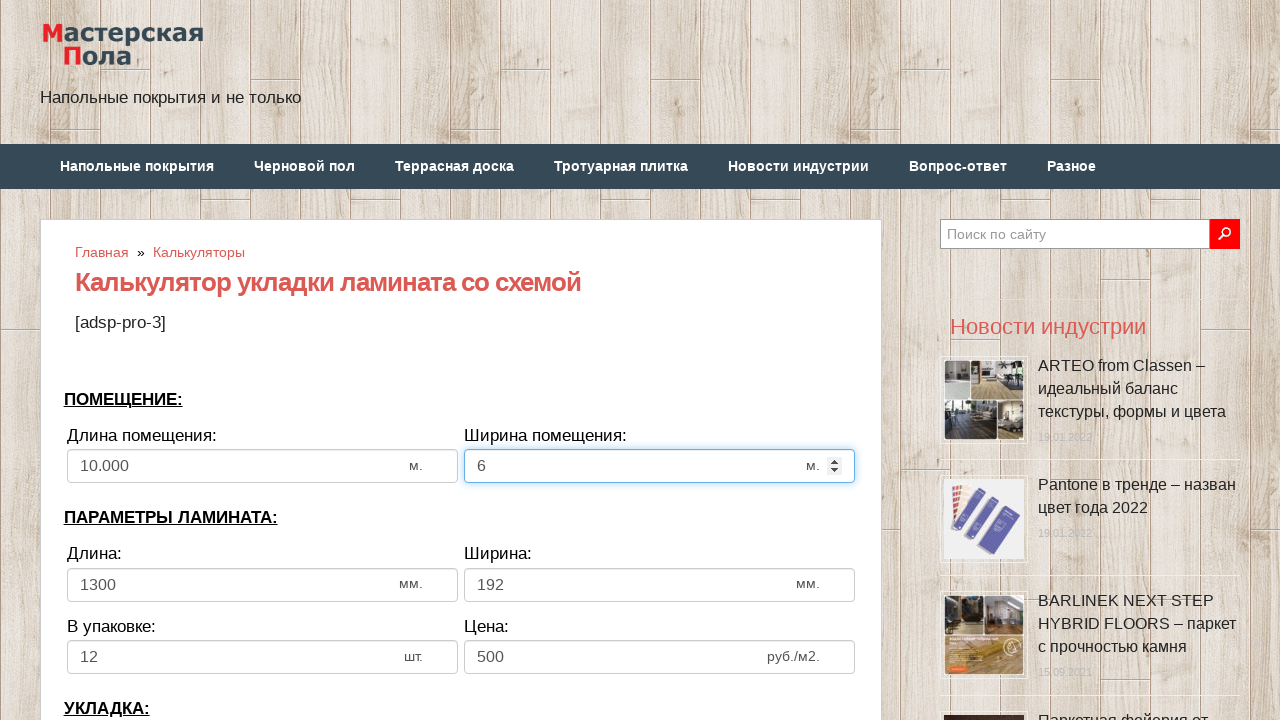

Cleared laminate width field on input[name='calc_lamwidth']
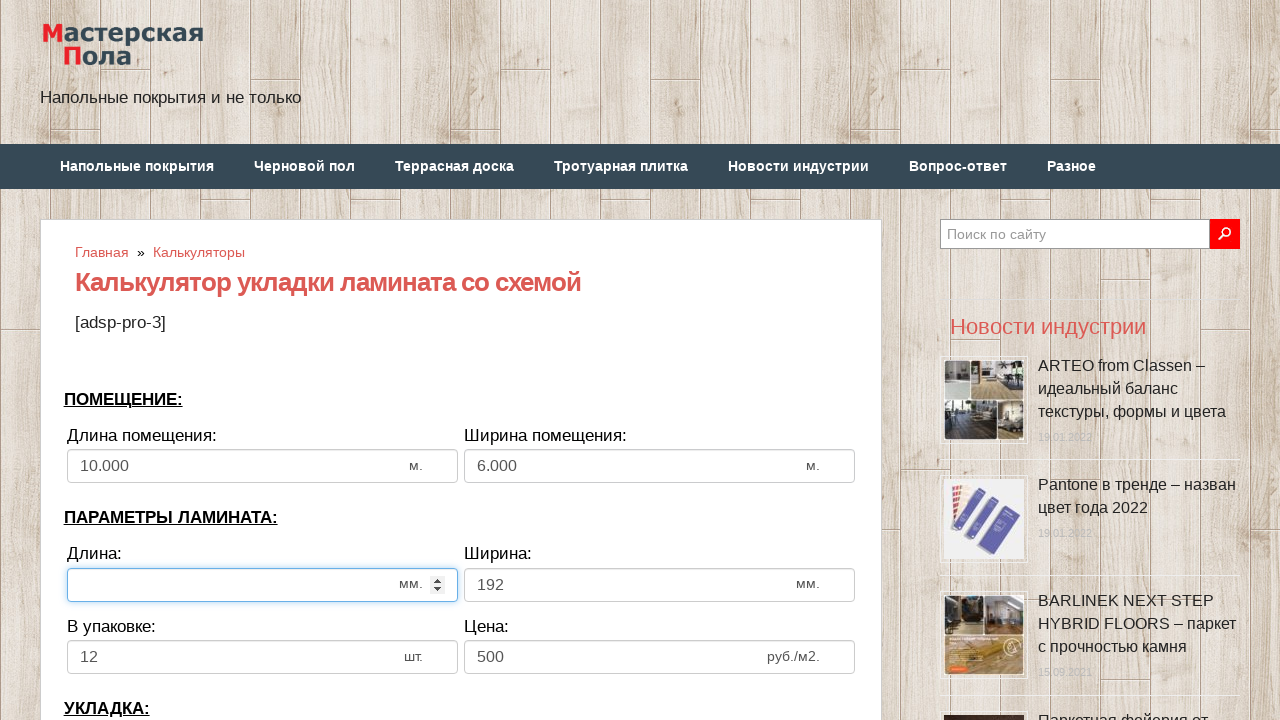

Filled laminate width with 1800 on input[name='calc_lamwidth']
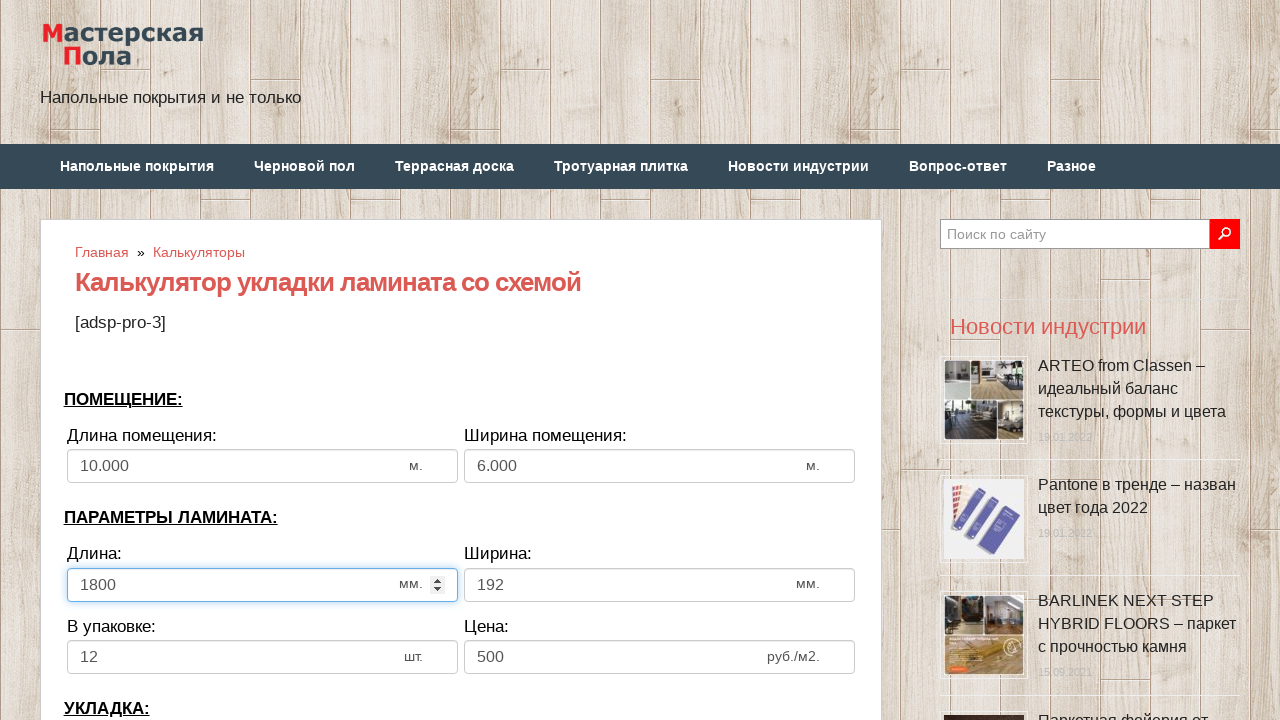

Cleared laminate height field on input[name='calc_lamheight']
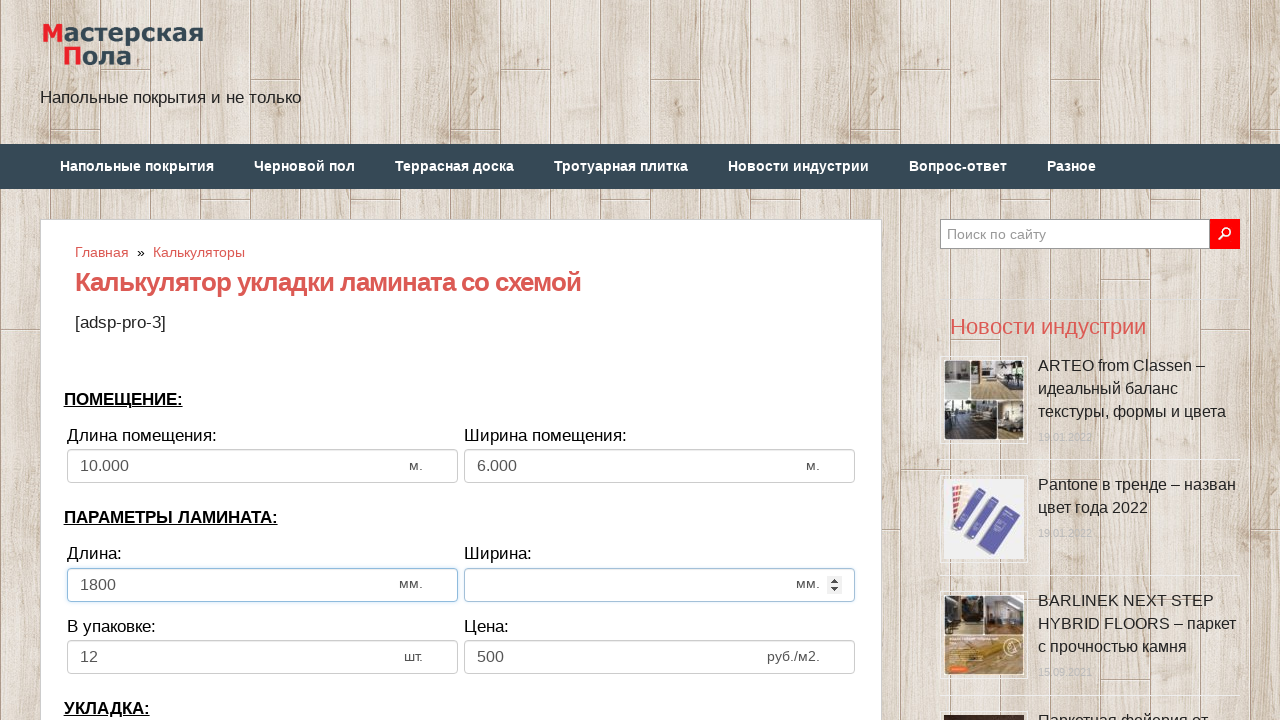

Filled laminate height with 600 on input[name='calc_lamheight']
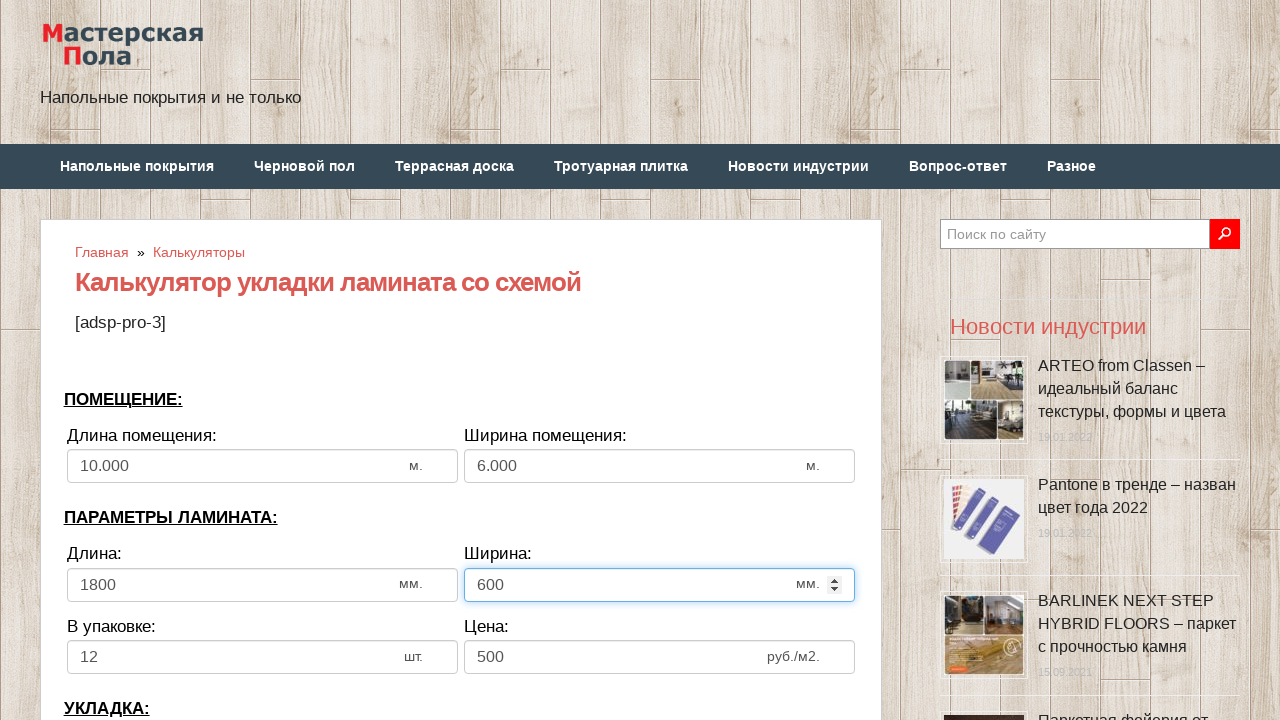

Cleared panels in pack field on input[name='calc_inpack']
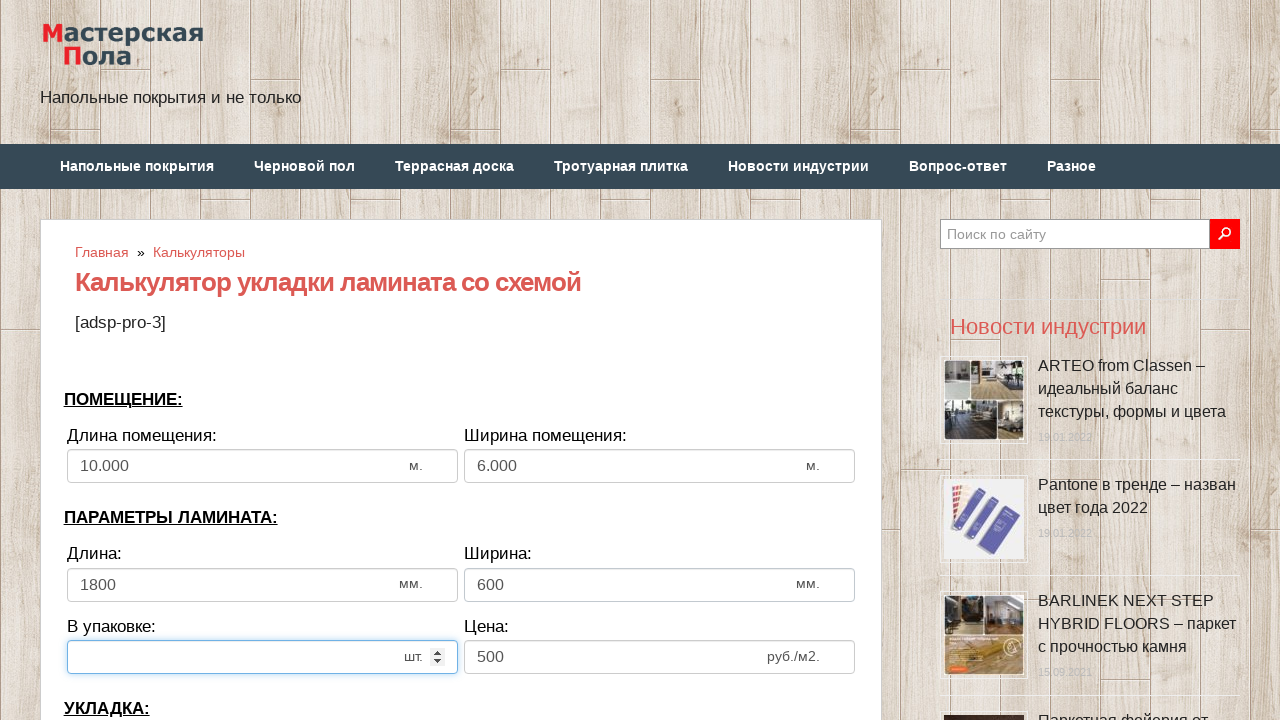

Filled panels in pack with 13 on input[name='calc_inpack']
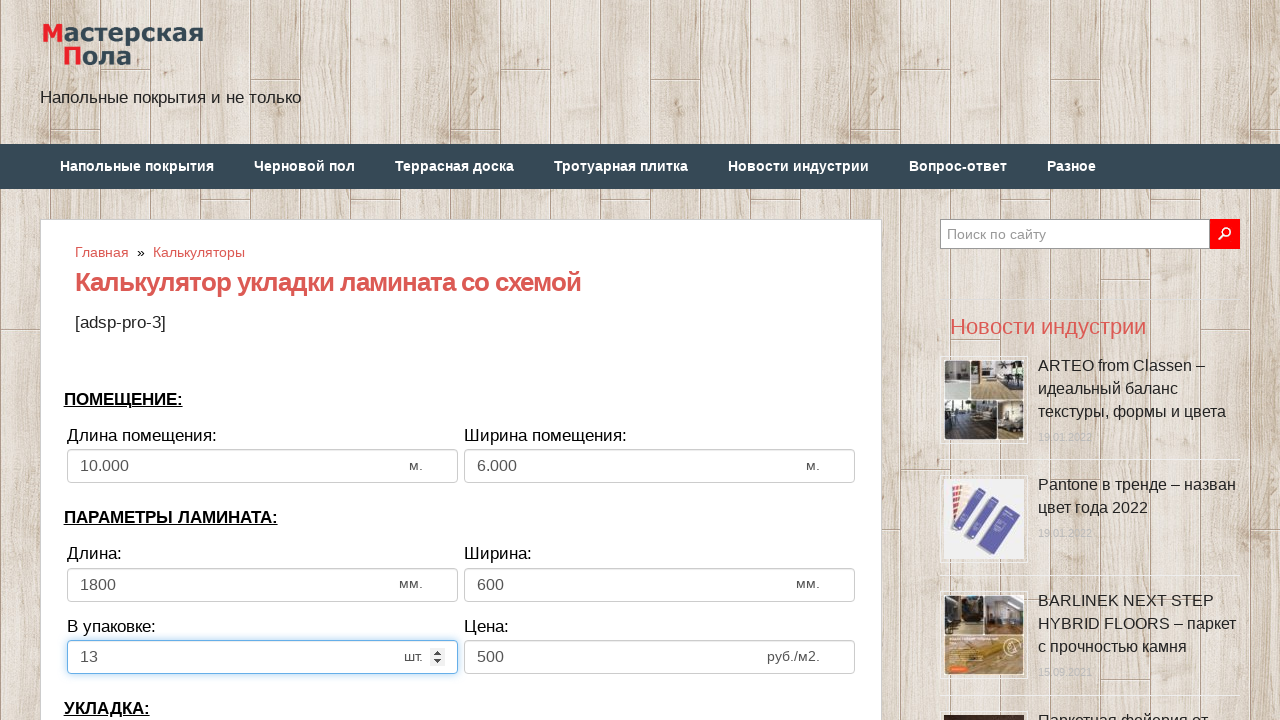

Cleared price field on input[name='calc_price']
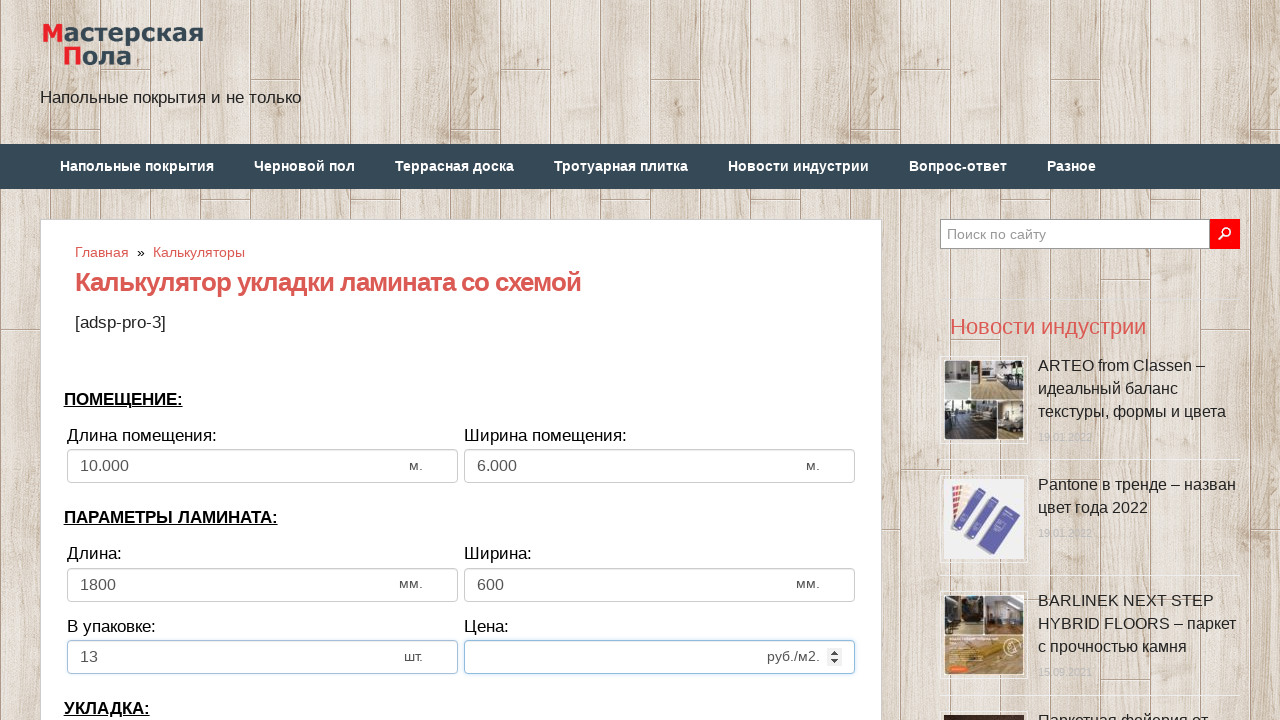

Filled price with 1200 on input[name='calc_price']
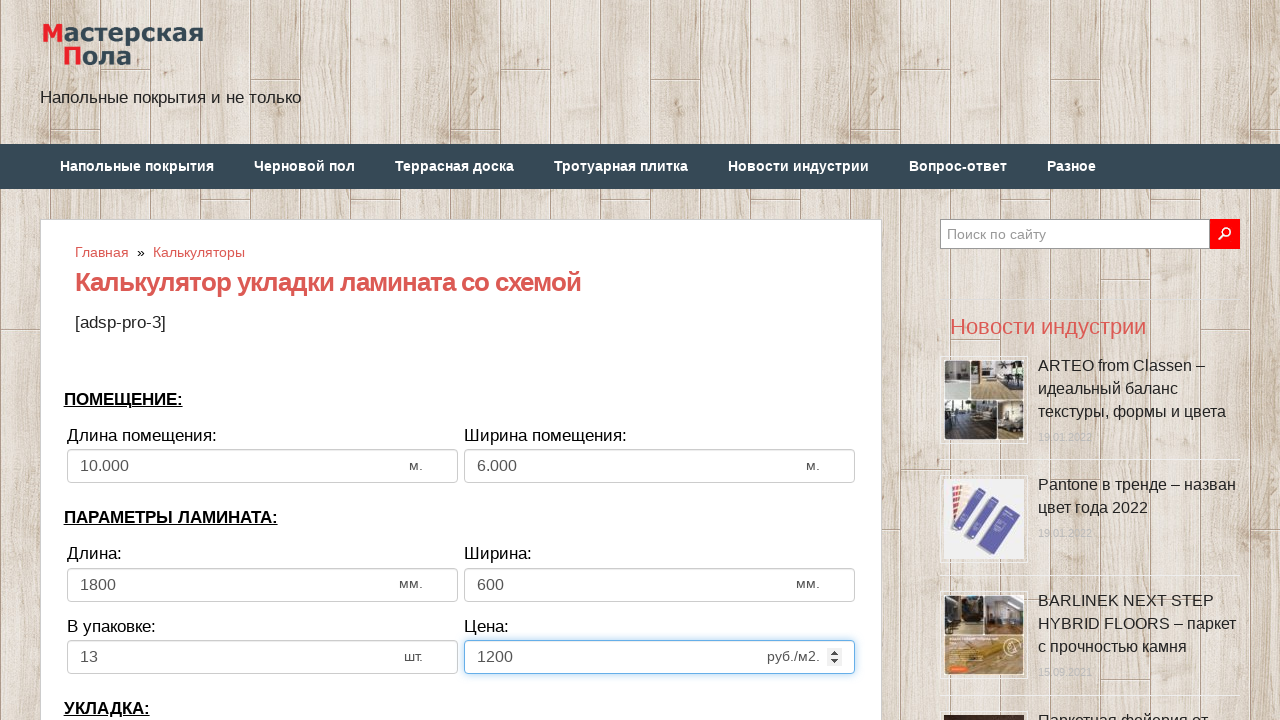

Selected laying direction 'По длине комнаты' on select[name='calc_direct']
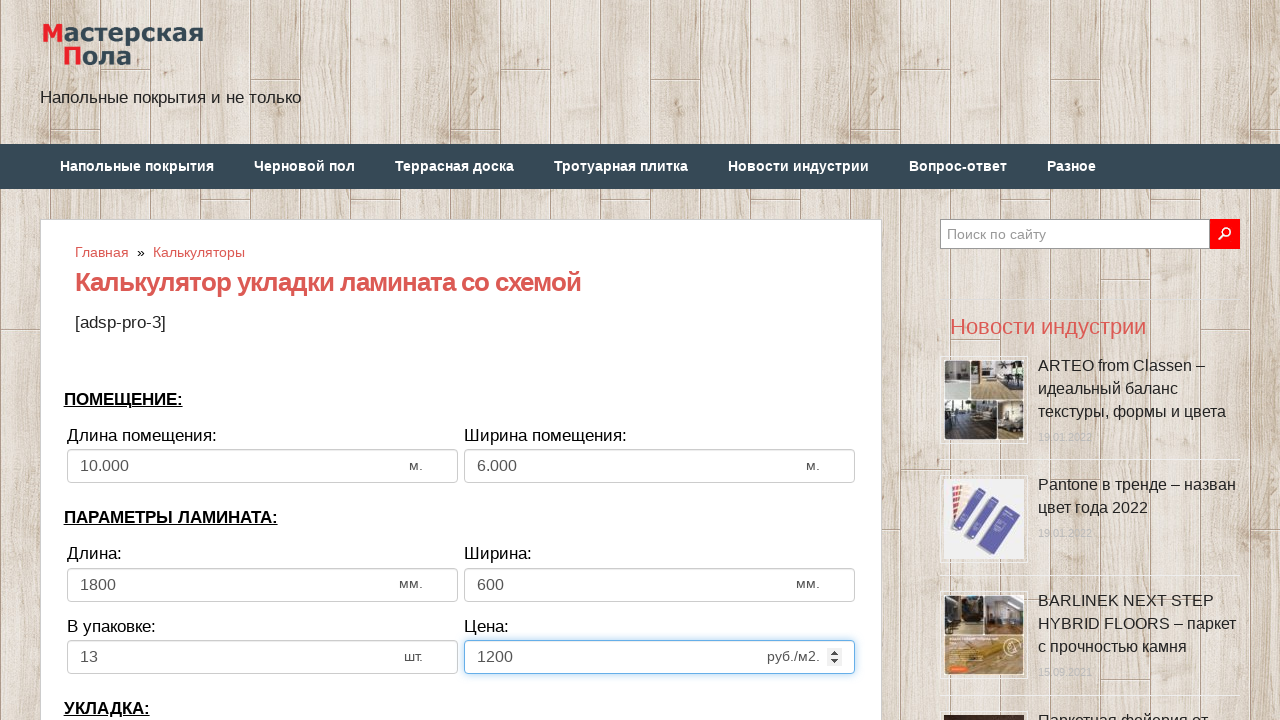

Cleared bias/offset field on input[name='calc_bias']
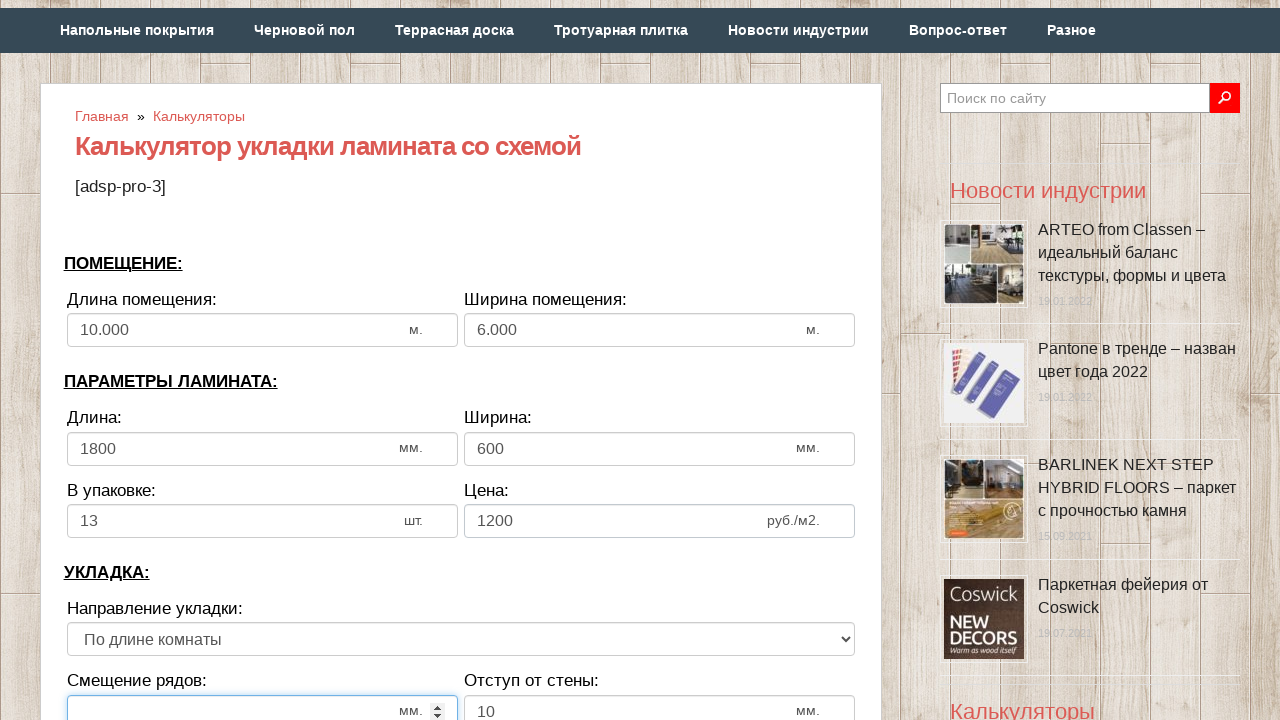

Filled bias/offset with 300 on input[name='calc_bias']
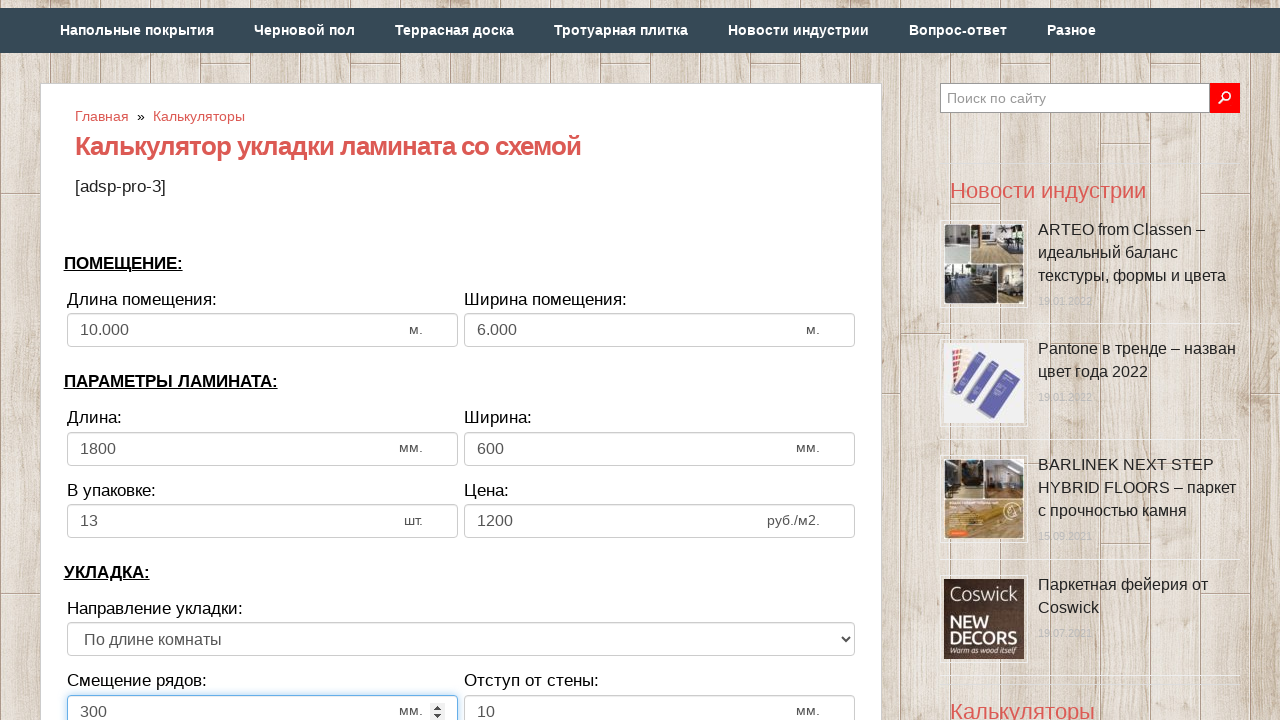

Cleared wall distance field on input[name='calc_walldist']
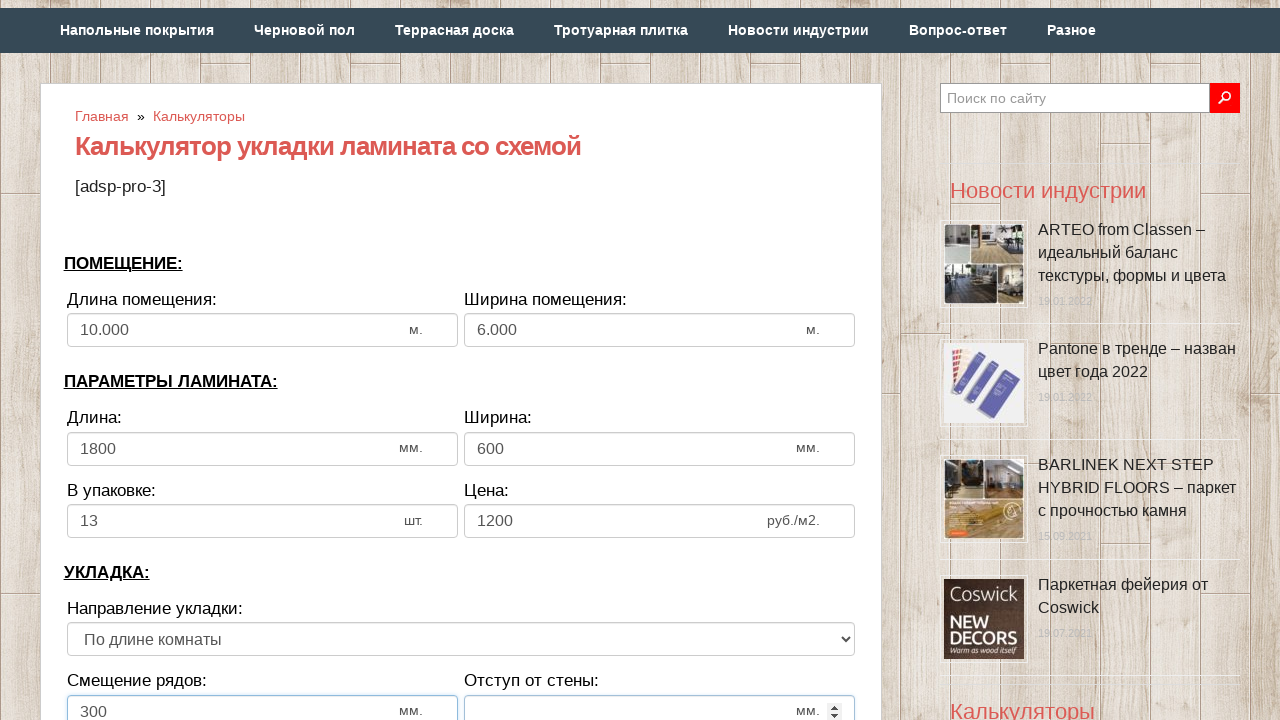

Filled wall distance with 30 on input[name='calc_walldist']
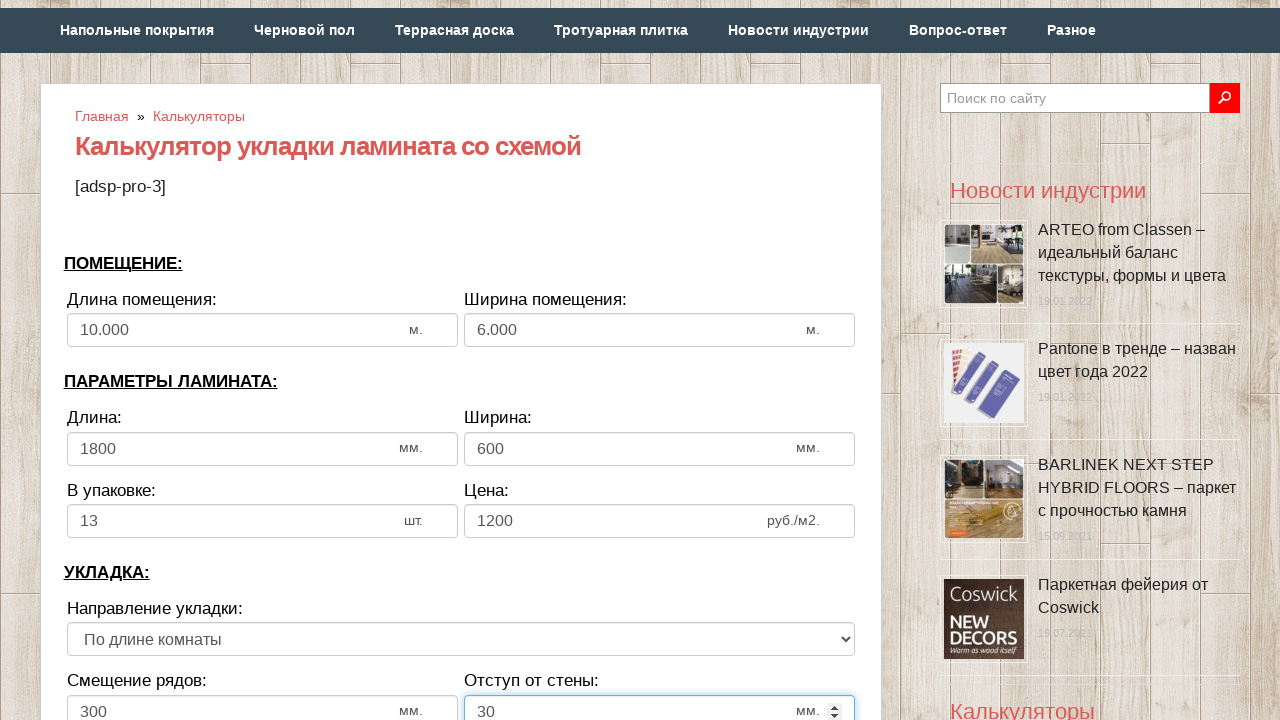

Clicked calculate button at (461, 361) on xpath=//*[@id='inputcalc']/div/div[3]/div[7]/div/input
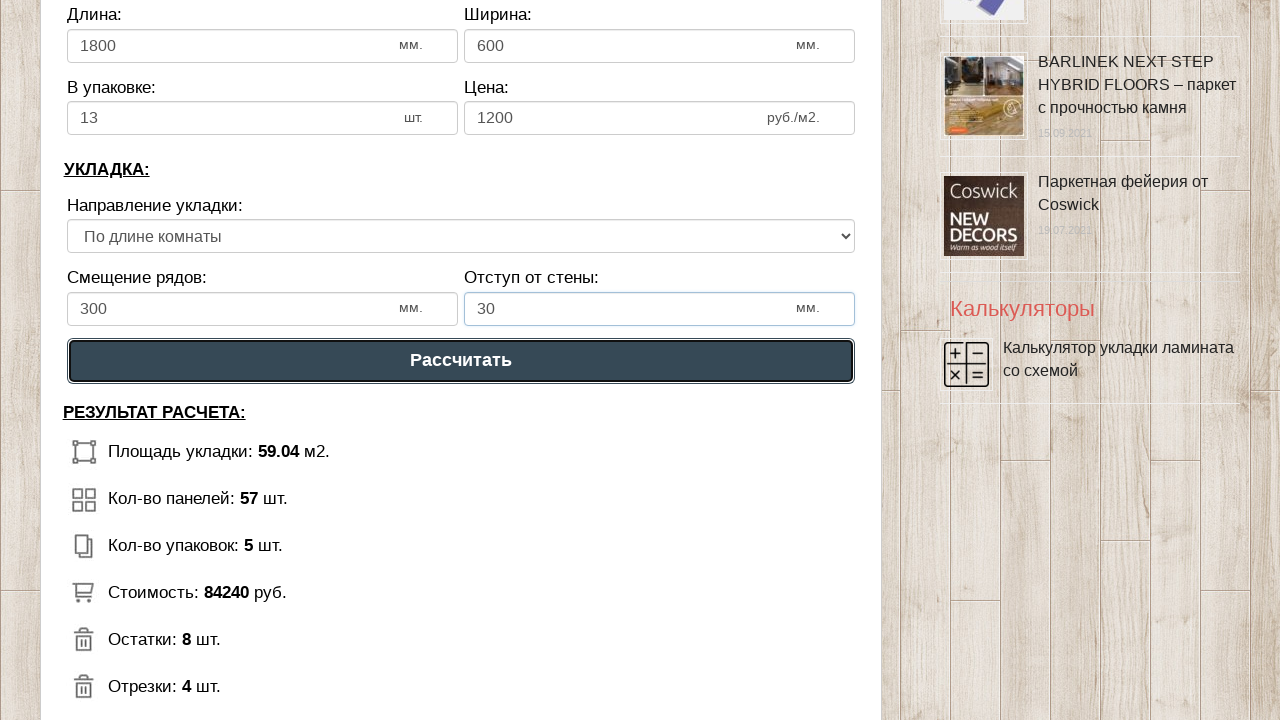

Results loaded - calculation completed
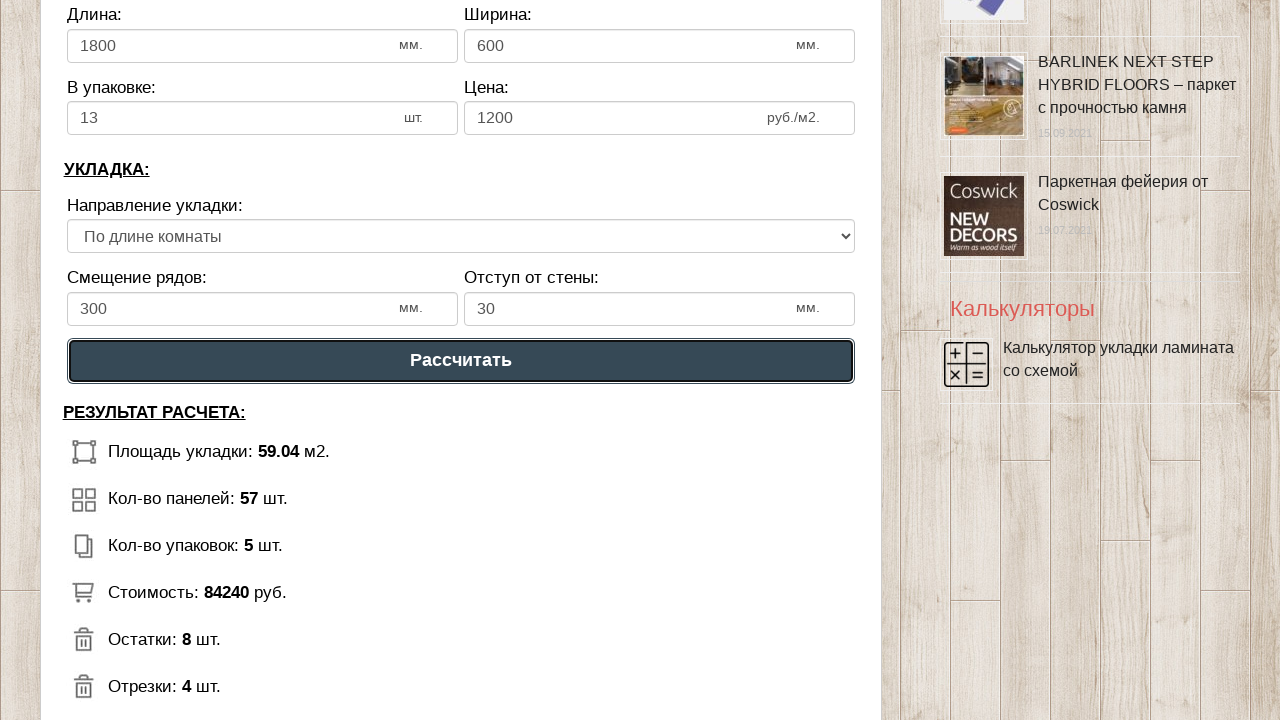

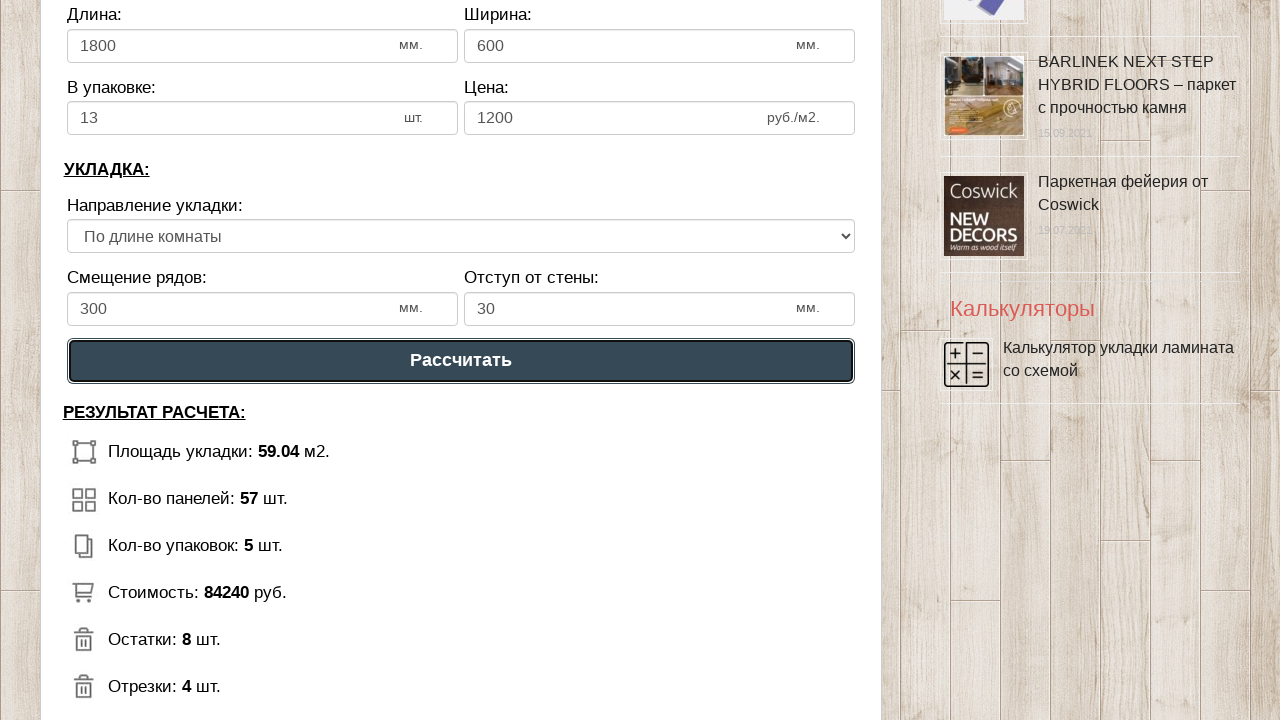